Tests JavaScript alert handling including standard alerts, confirm dialogs, and prompt dialogs

Starting URL: https://demoqa.com/alerts

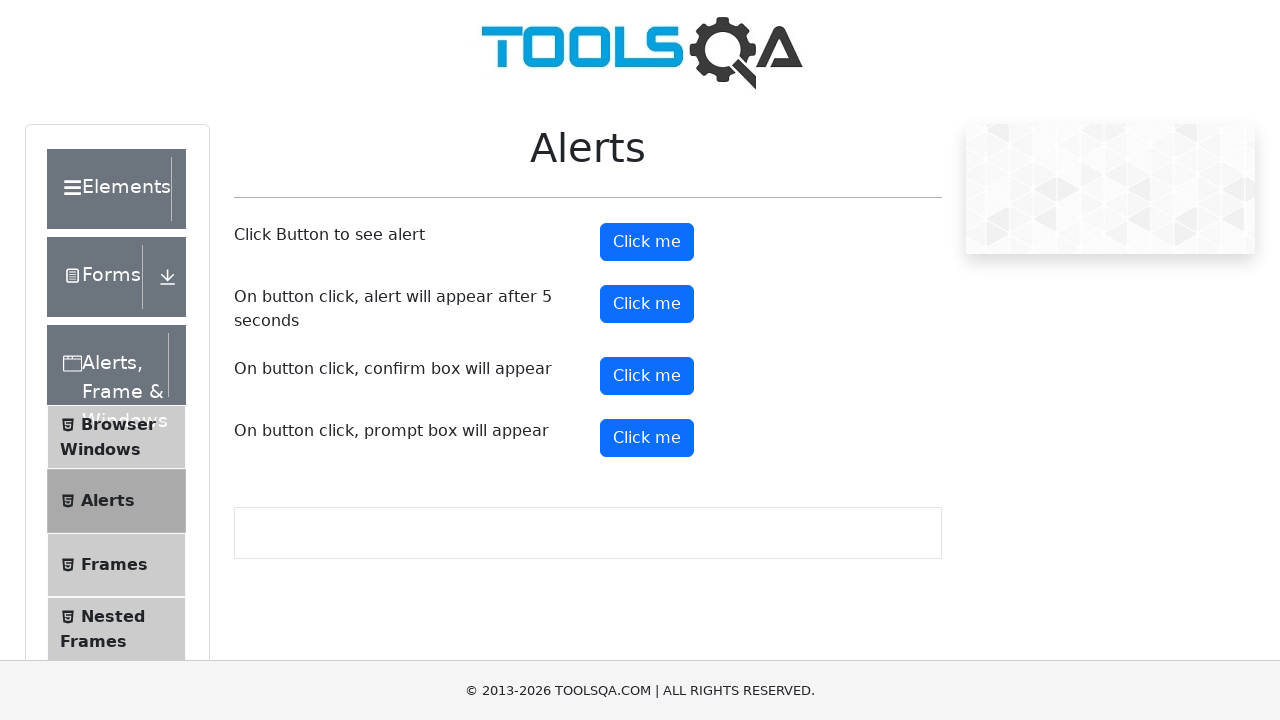

Set up dialog handler to accept standard alerts
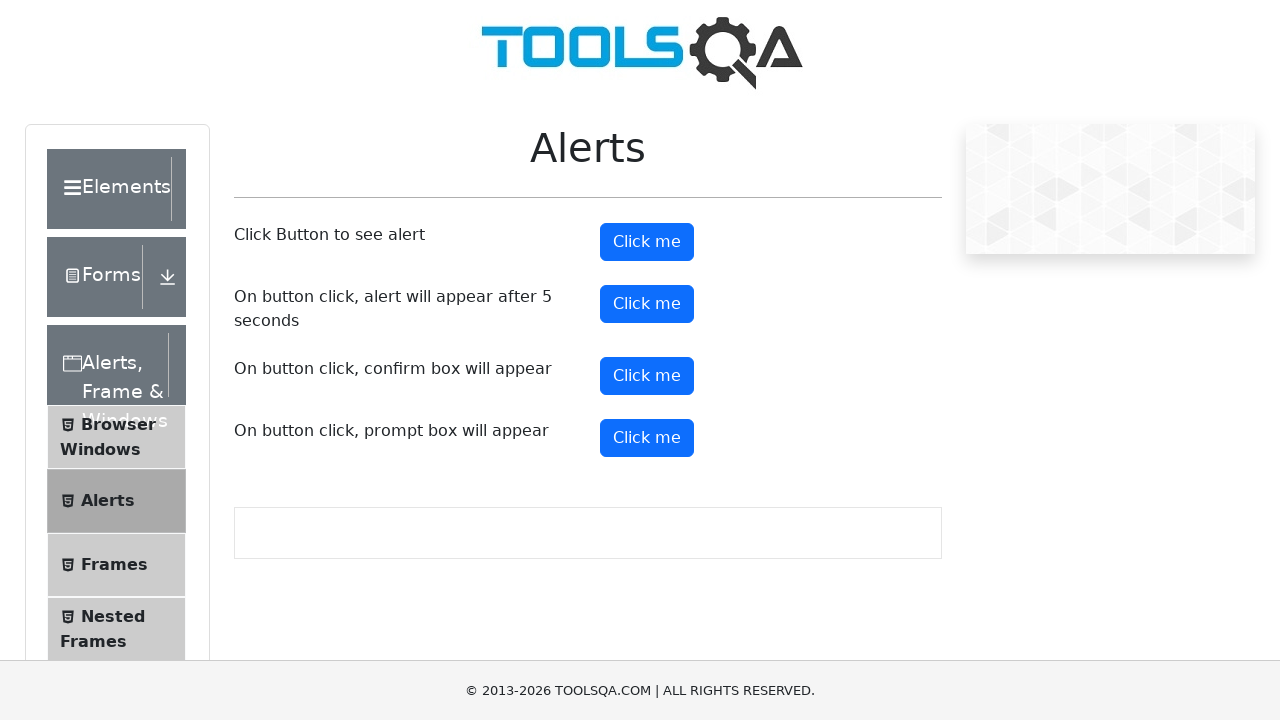

Clicked alert button and accepted standard alert at (647, 242) on #alertButton
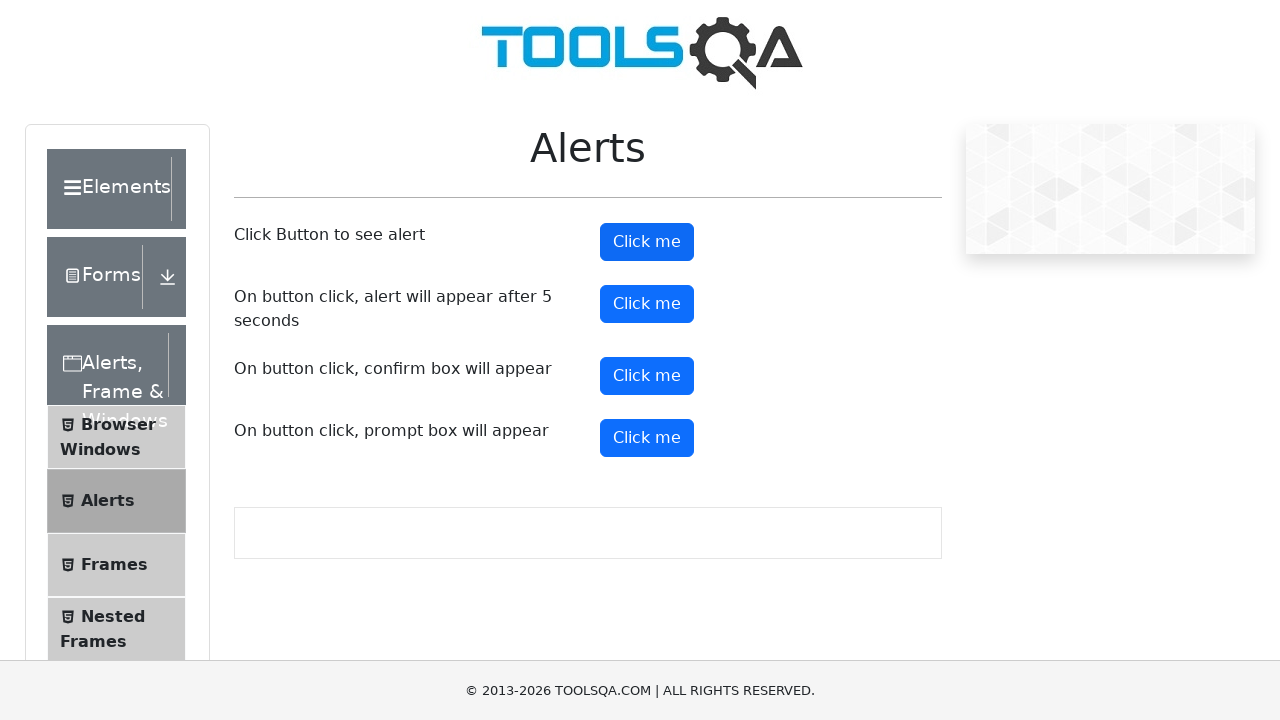

Set up dialog handler to dismiss confirm dialogs
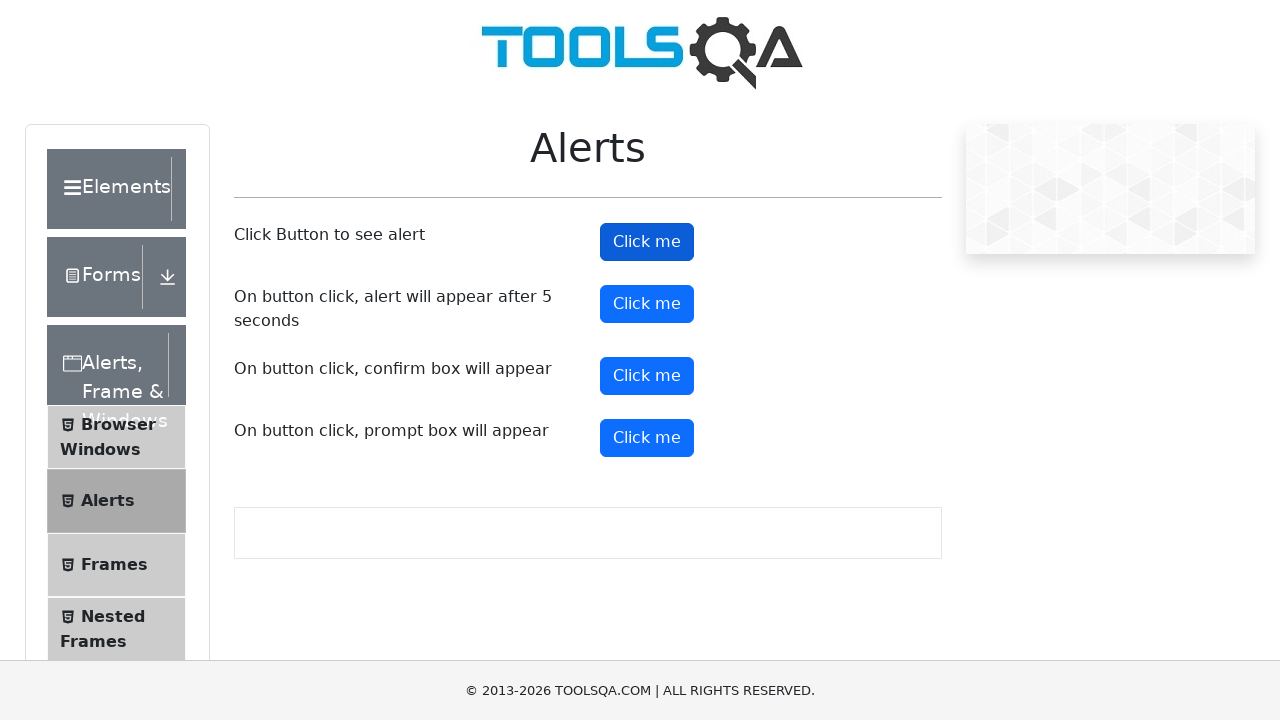

Clicked confirm button and dismissed confirm dialog at (647, 376) on #confirmButton
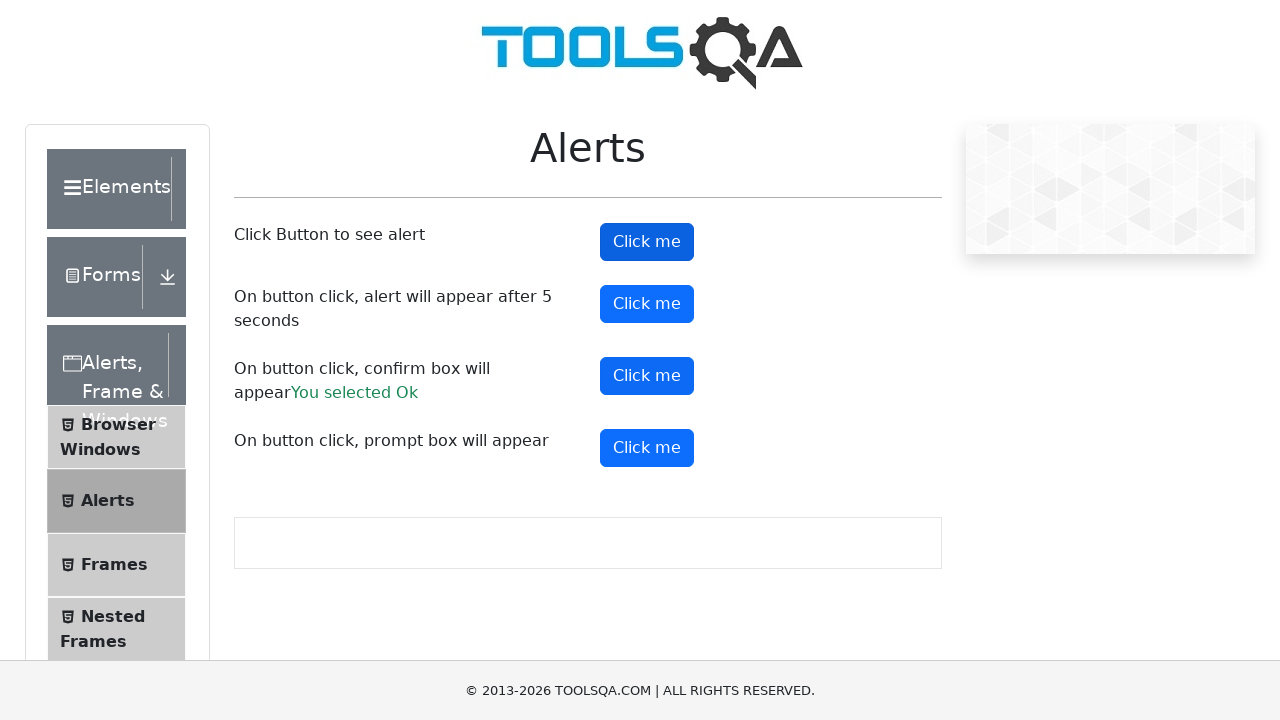

Set up dialog handler to accept prompt dialogs
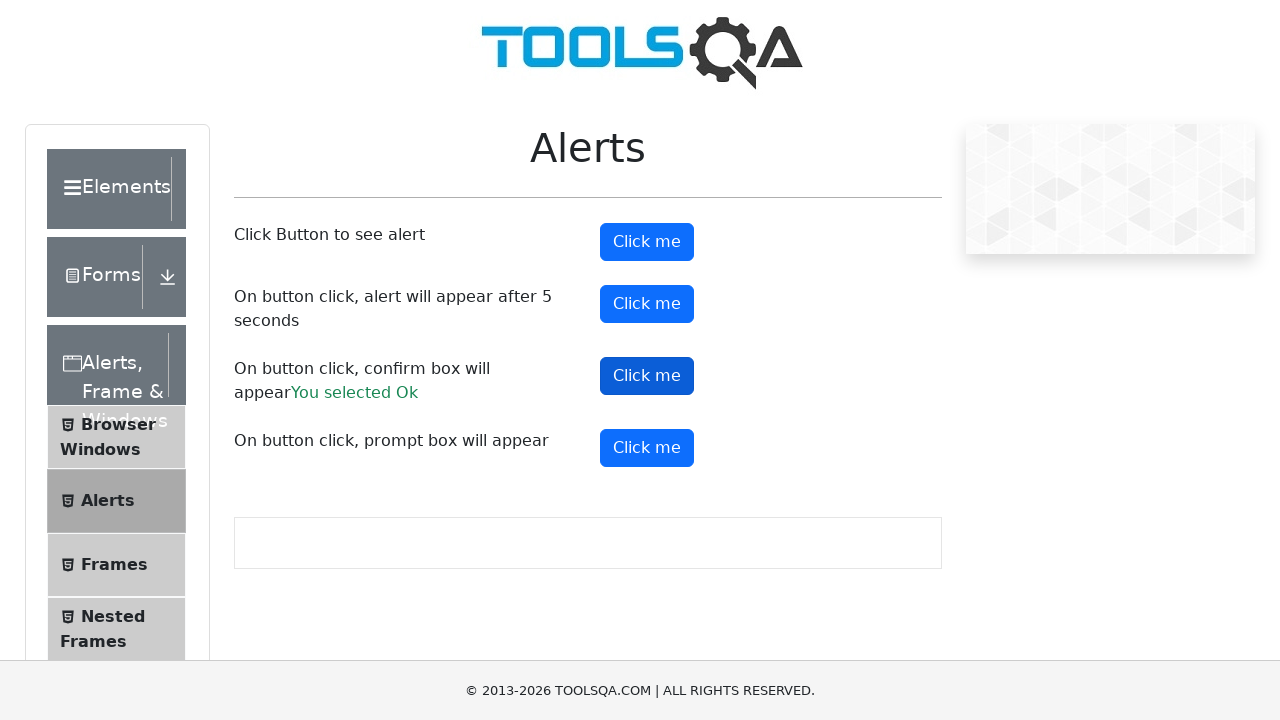

Clicked prompt button and accepted prompt dialog at (647, 448) on #promtButton
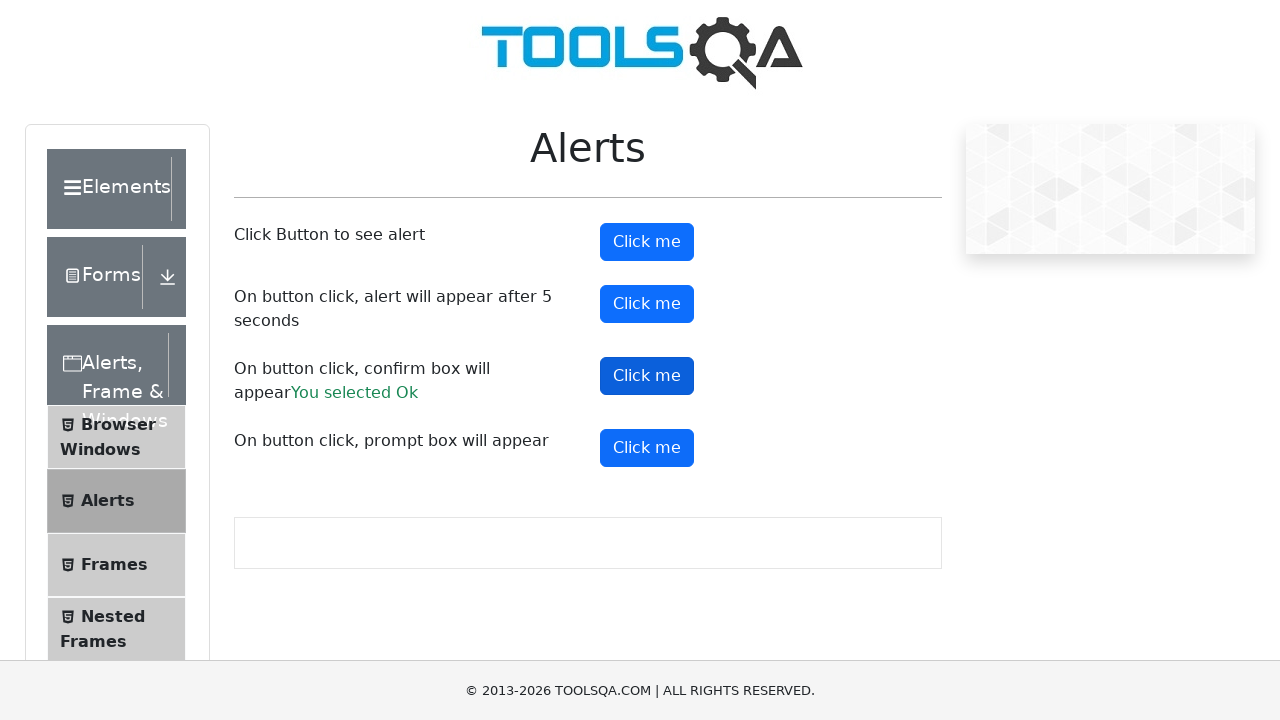

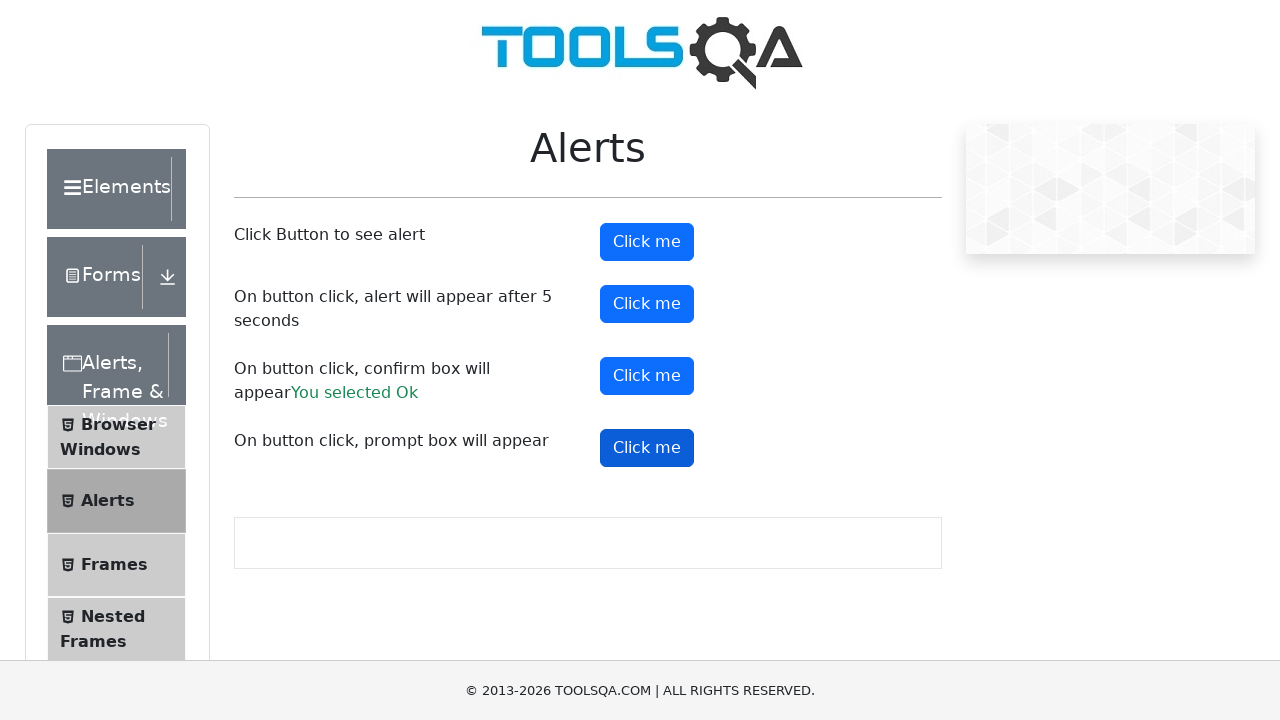